Tests mouse hover functionality by hovering over a "Mouse Hover" button to reveal hidden options.

Starting URL: https://rahulshettyacademy.com/AutomationPractice/

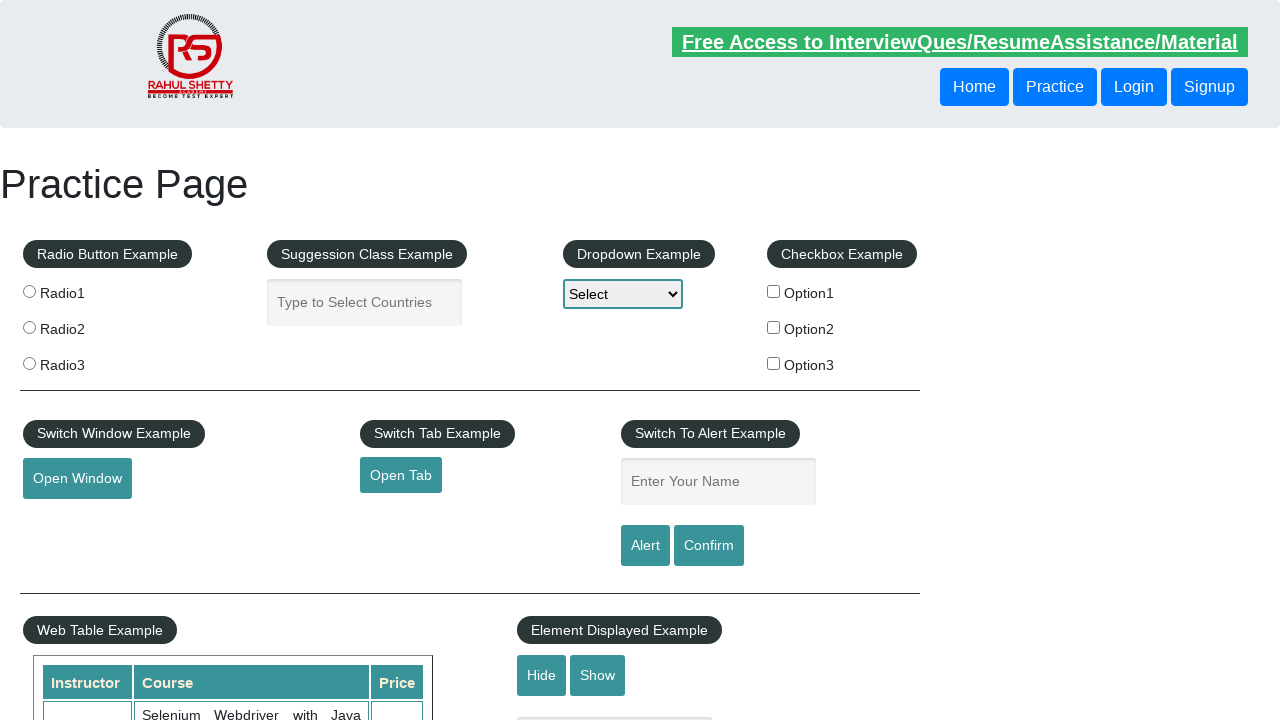

Hovered over 'Mouse Hover' button to reveal hidden options at (83, 361) on button:has-text('Mouse Hover')
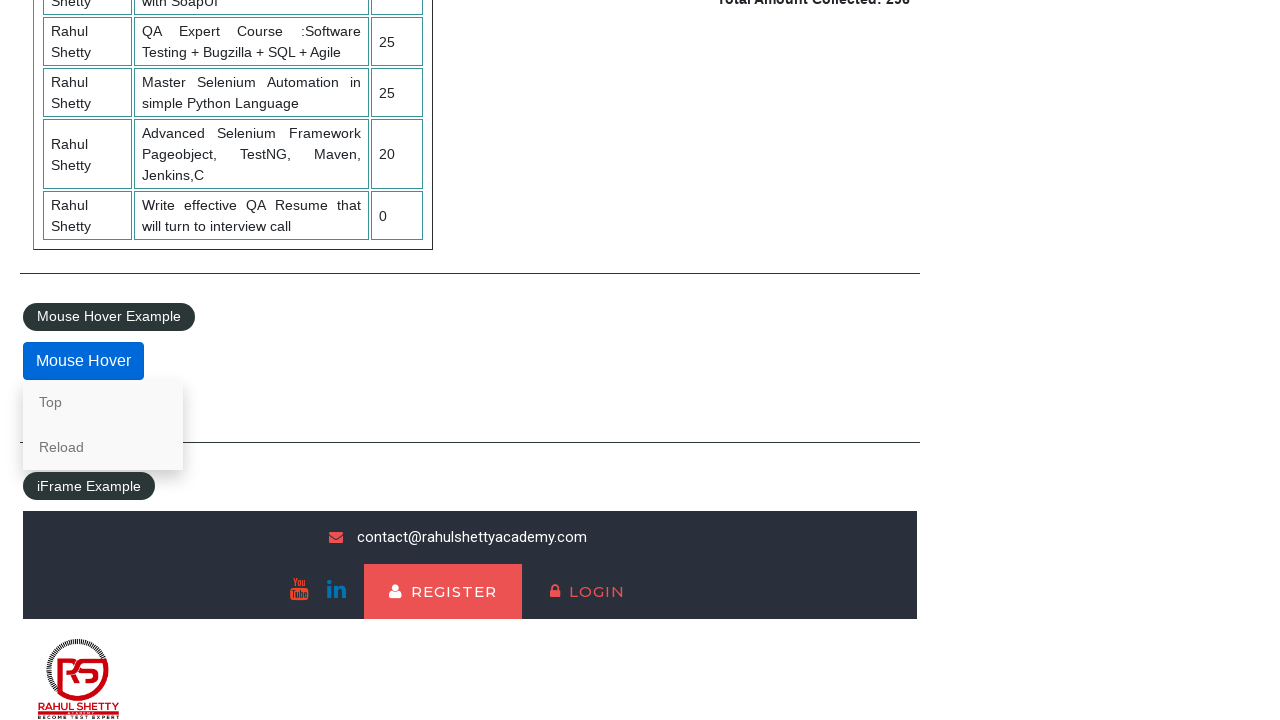

Reload option appeared after hovering
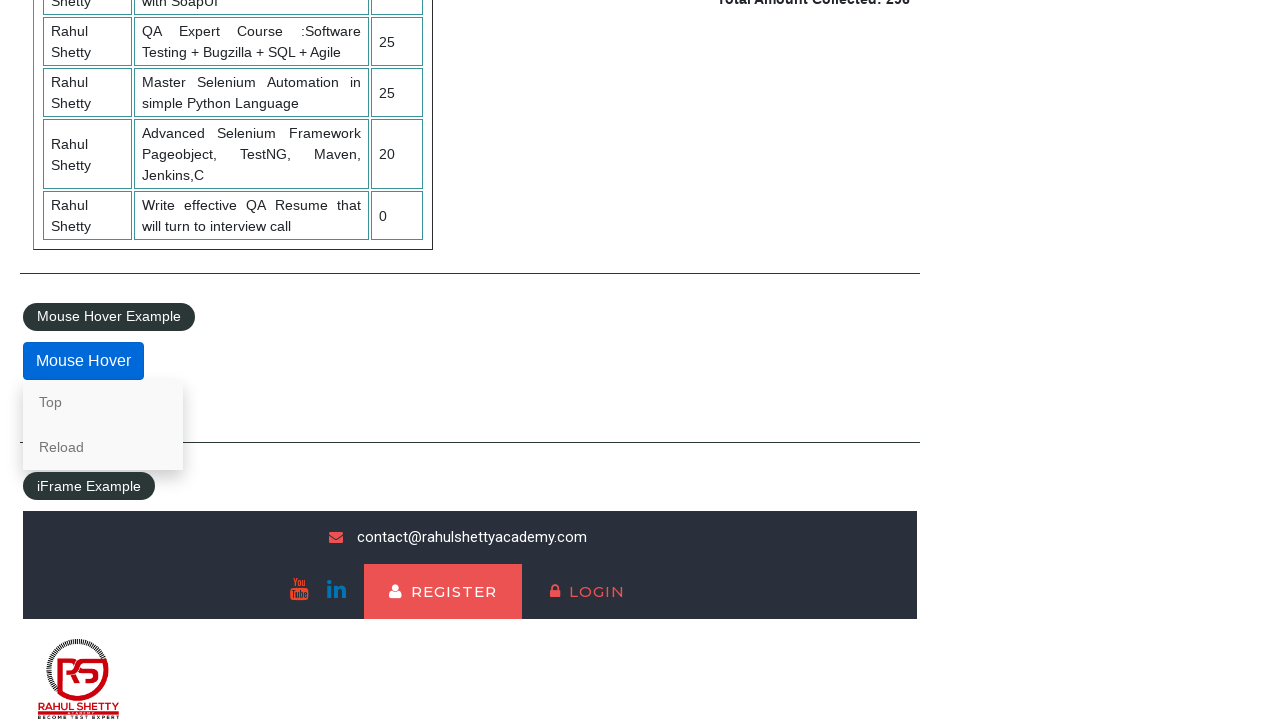

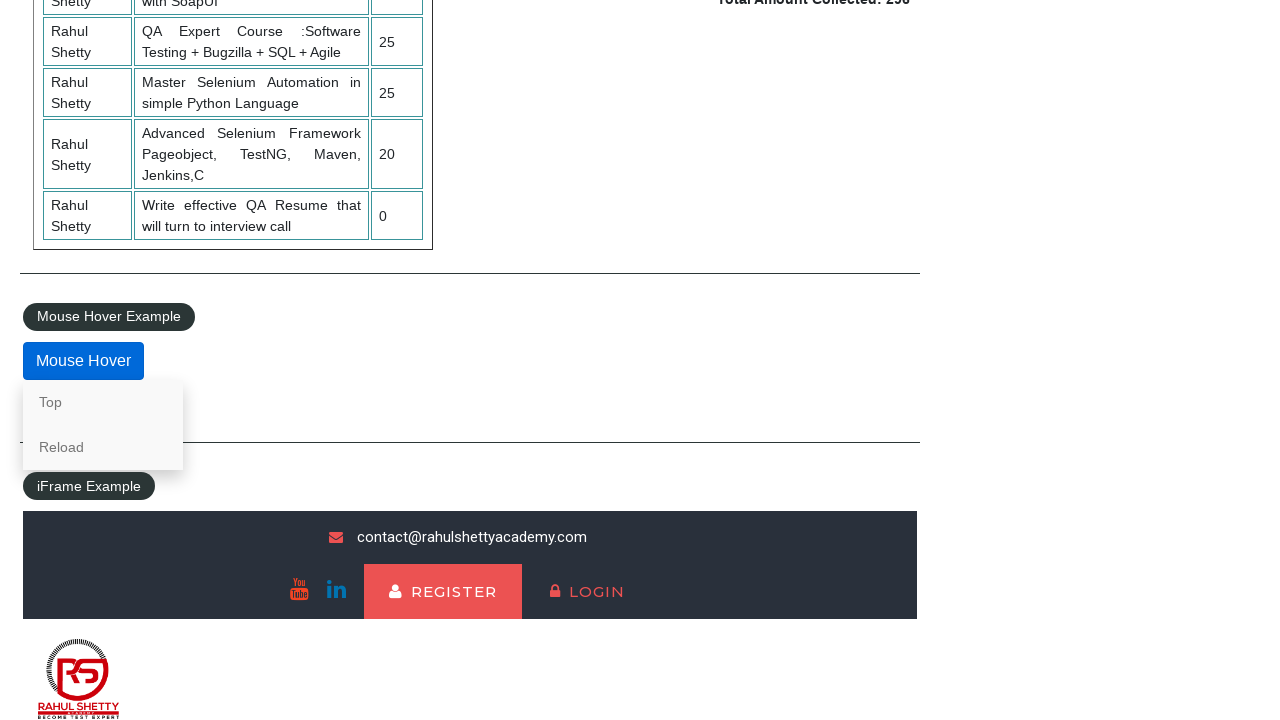